Tests a math quiz page by reading two numbers, calculating their sum, selecting the answer from a dropdown, and submitting the form

Starting URL: https://suninjuly.github.io/selects1.html

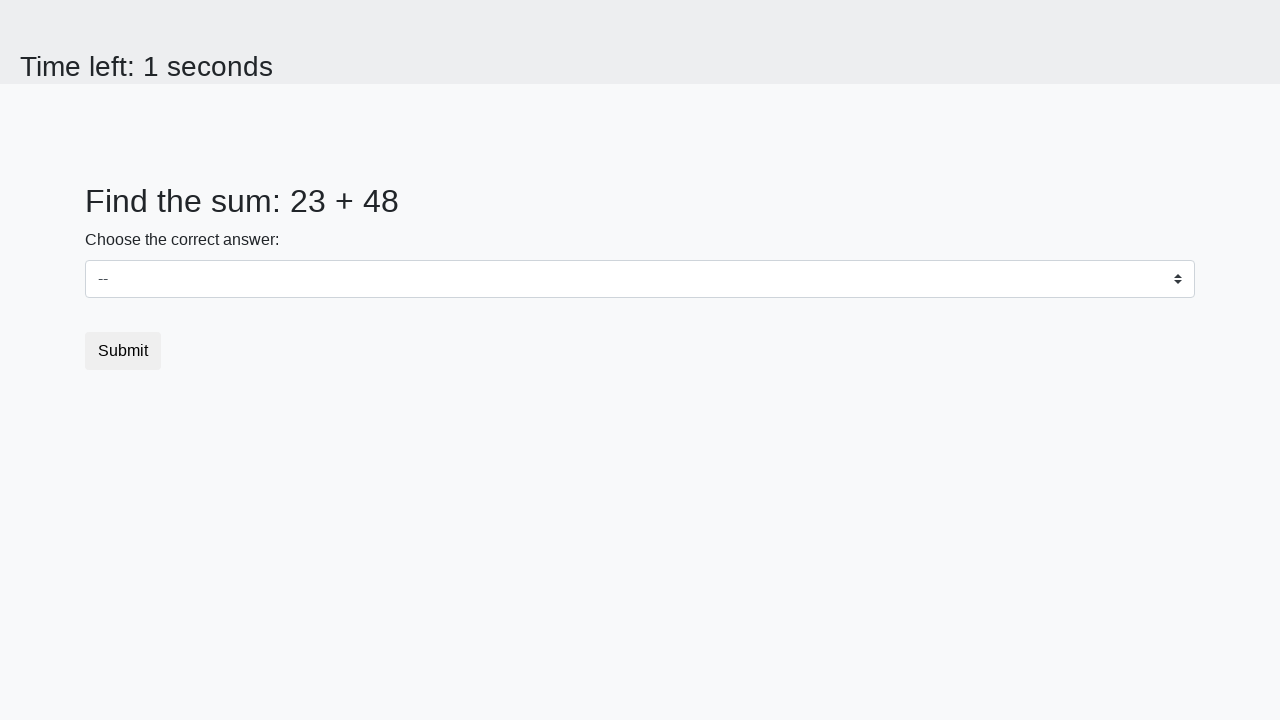

Read first number from #num1 element
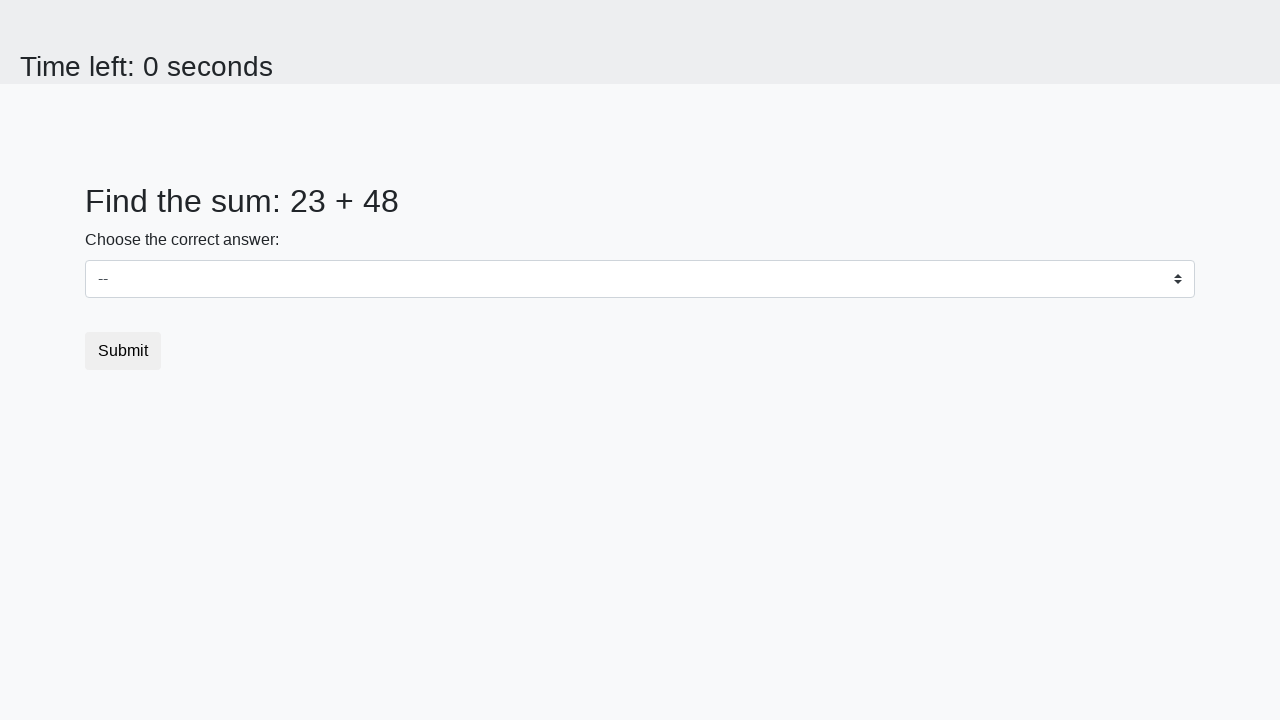

Read second number from #num2 element
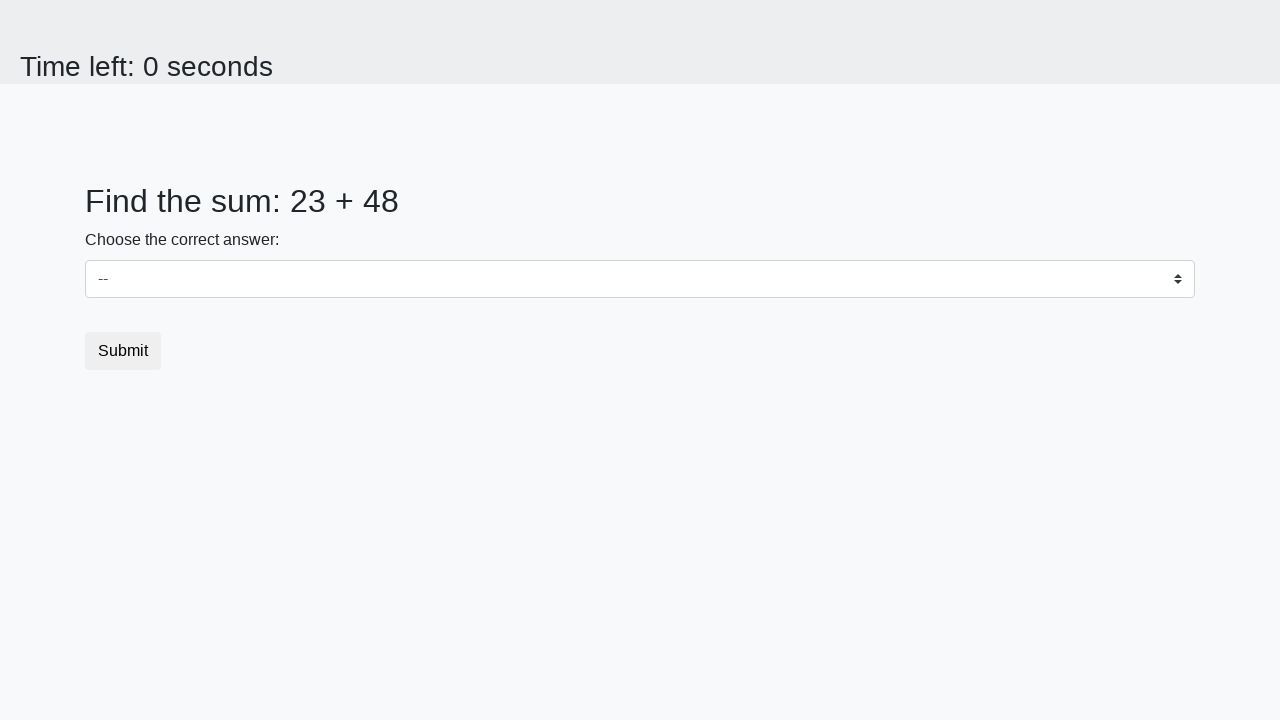

Calculated sum: 23 + 48 = 71
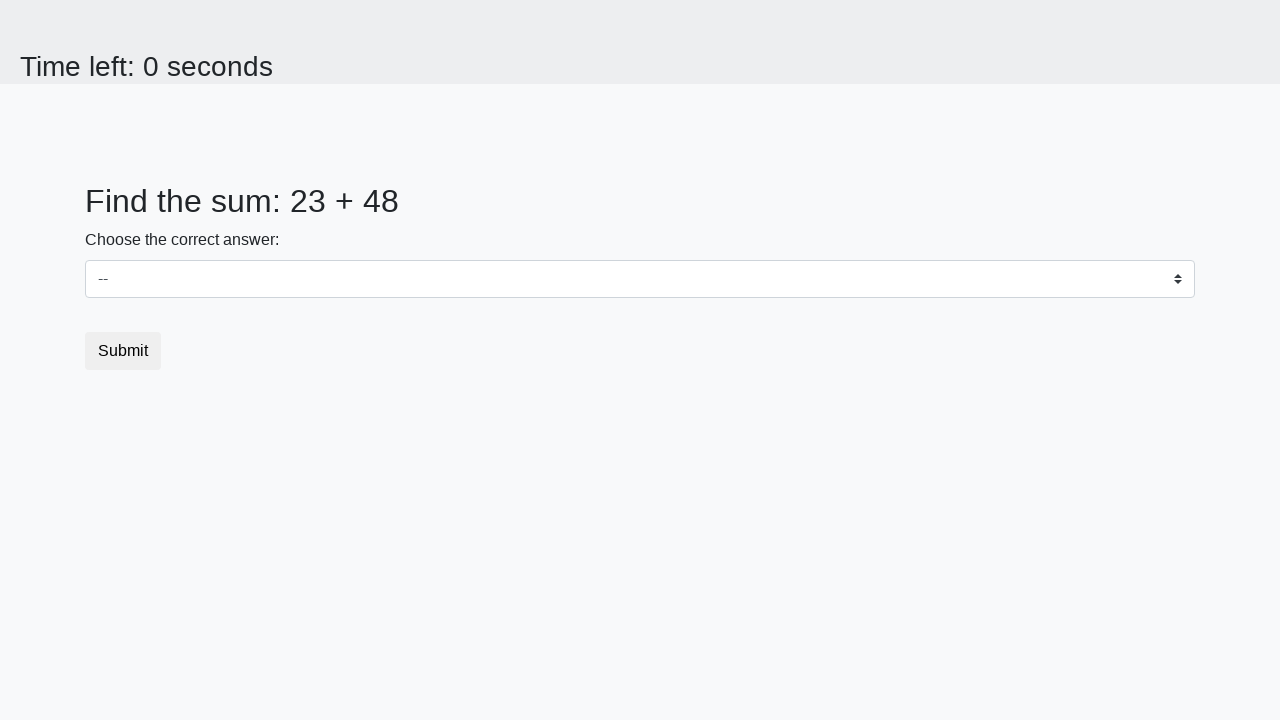

Selected answer '71' from dropdown on select
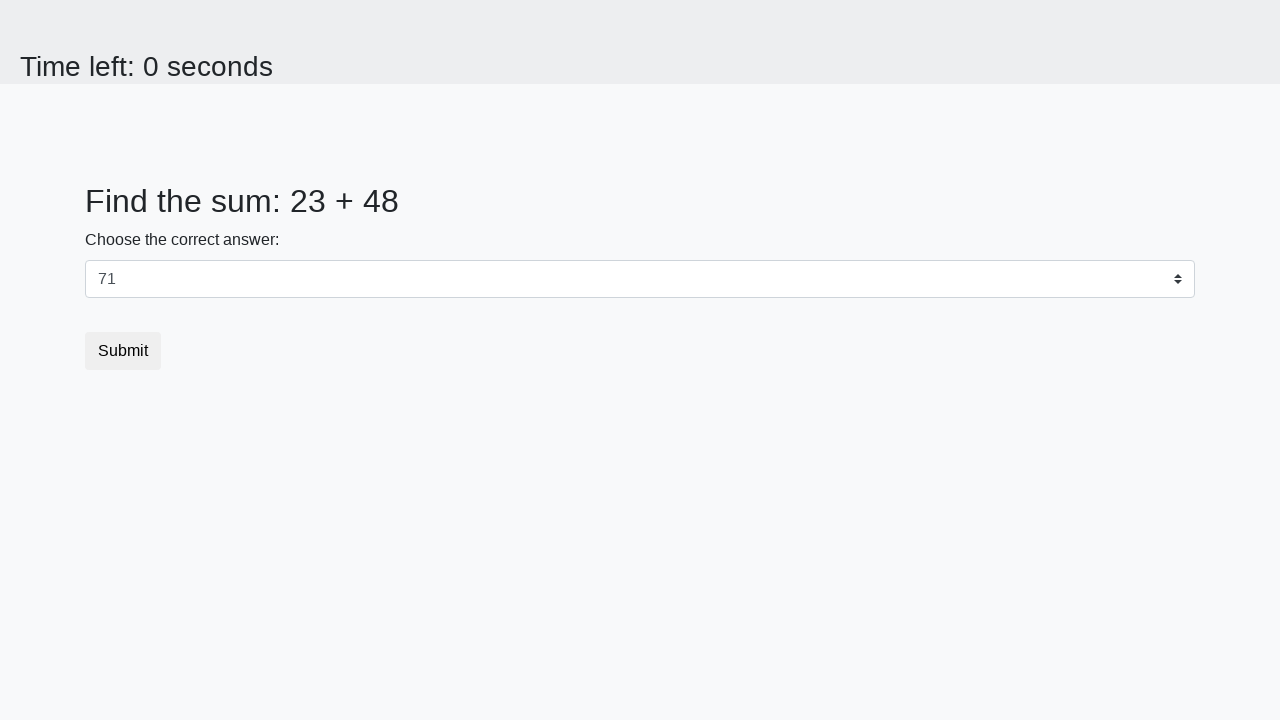

Clicked submit button to submit the form at (123, 351) on button
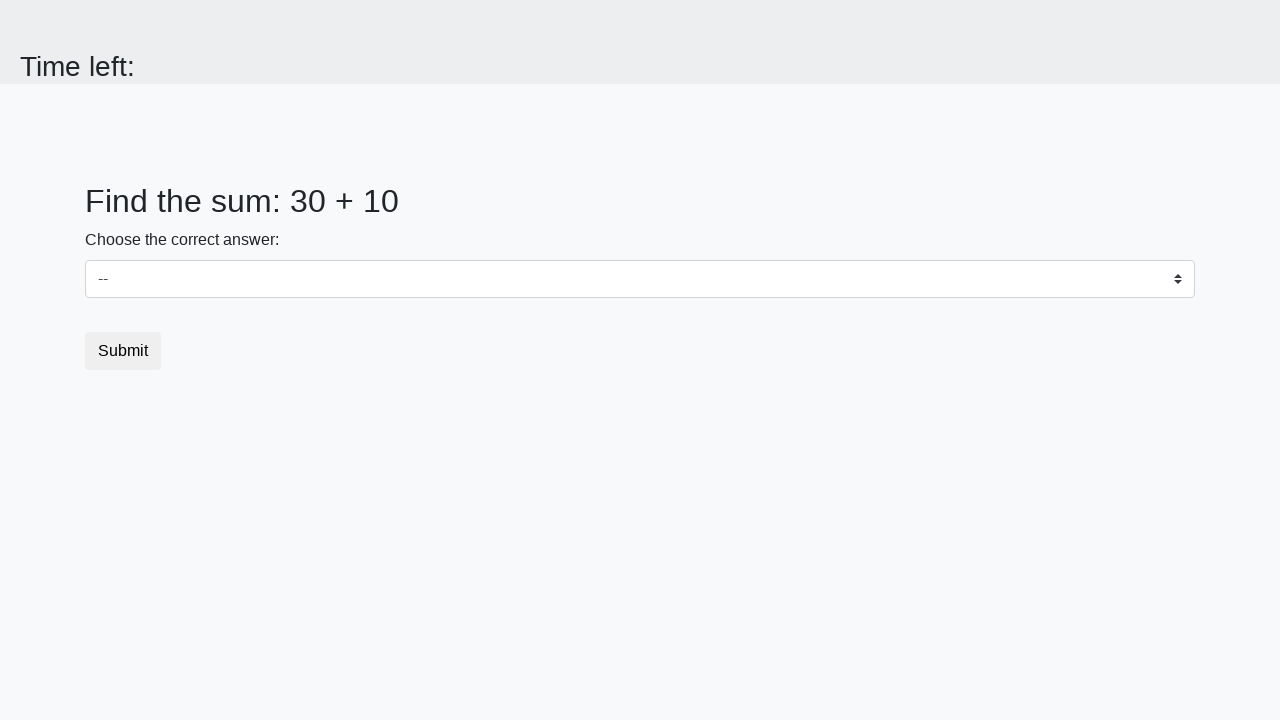

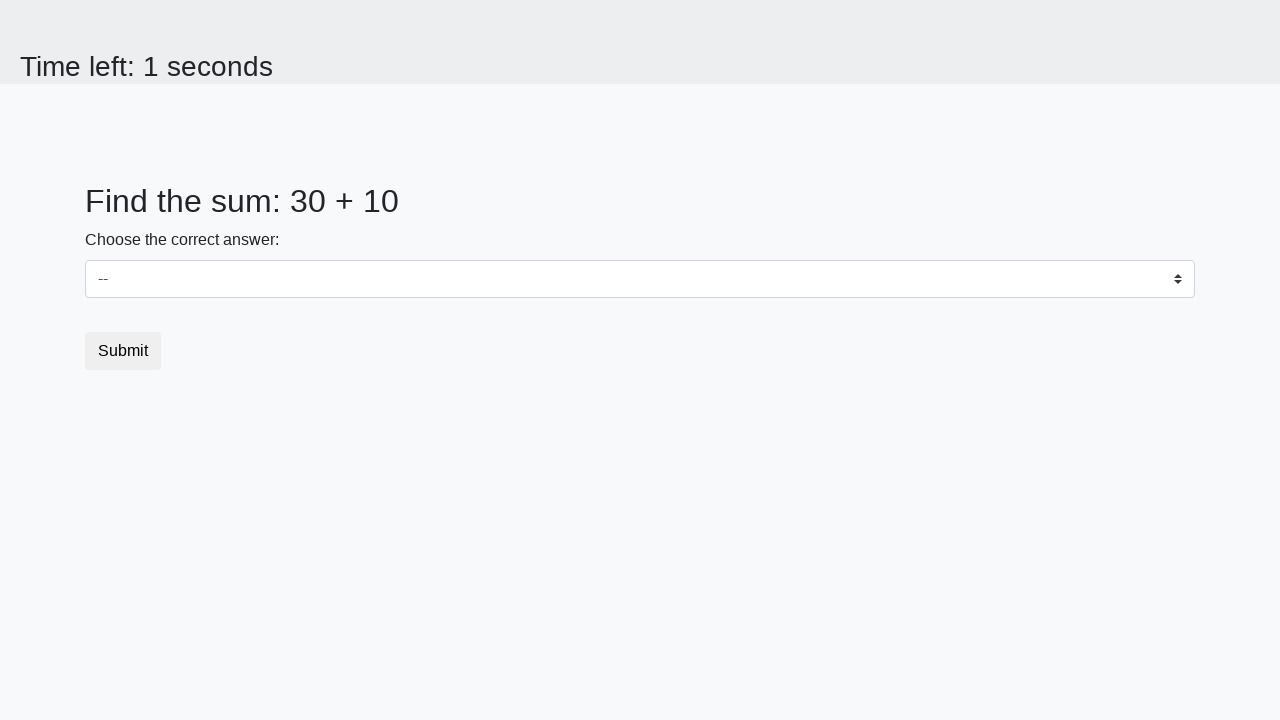